Navigates to a Bulgarian news article page and retrieves the page title and current URL

Starting URL: https://dariknews.bg/novini/bylgariia/tezhka-katastrofa-s-zhertva-na-magistrala-trakiia-dvizhenieto-se-prenasochva-2419593

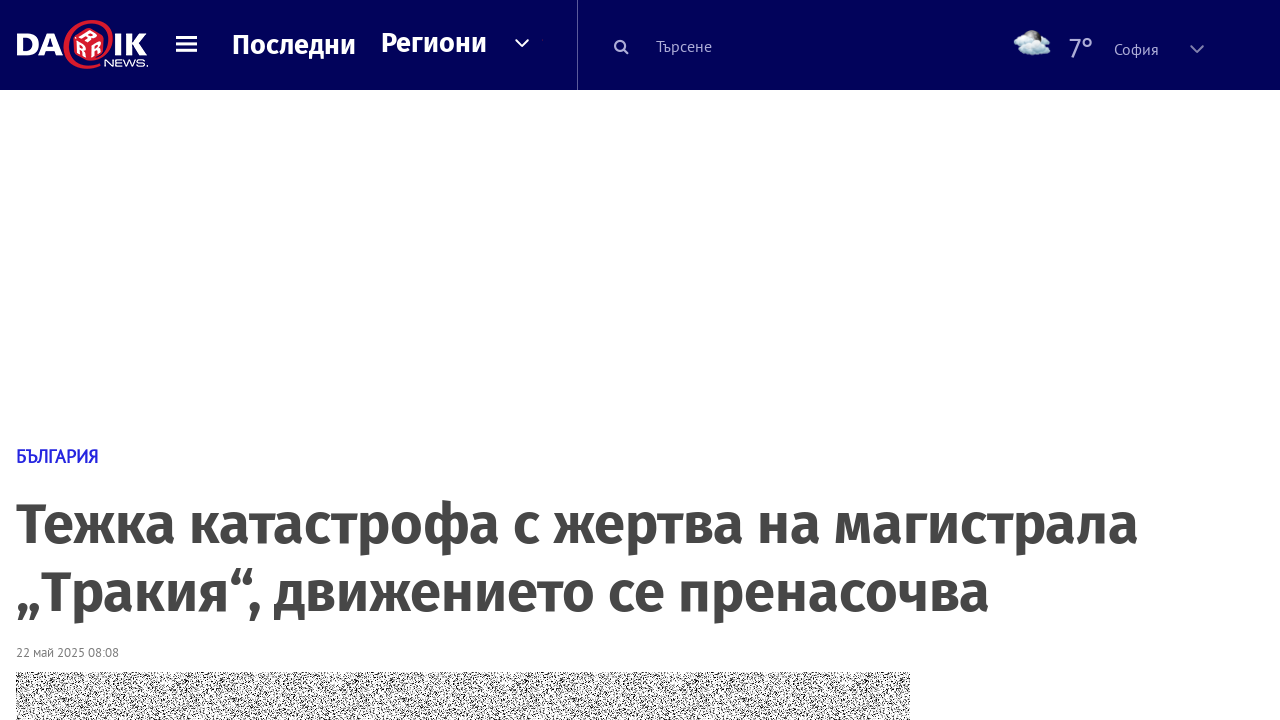

Waited for page DOM content to load
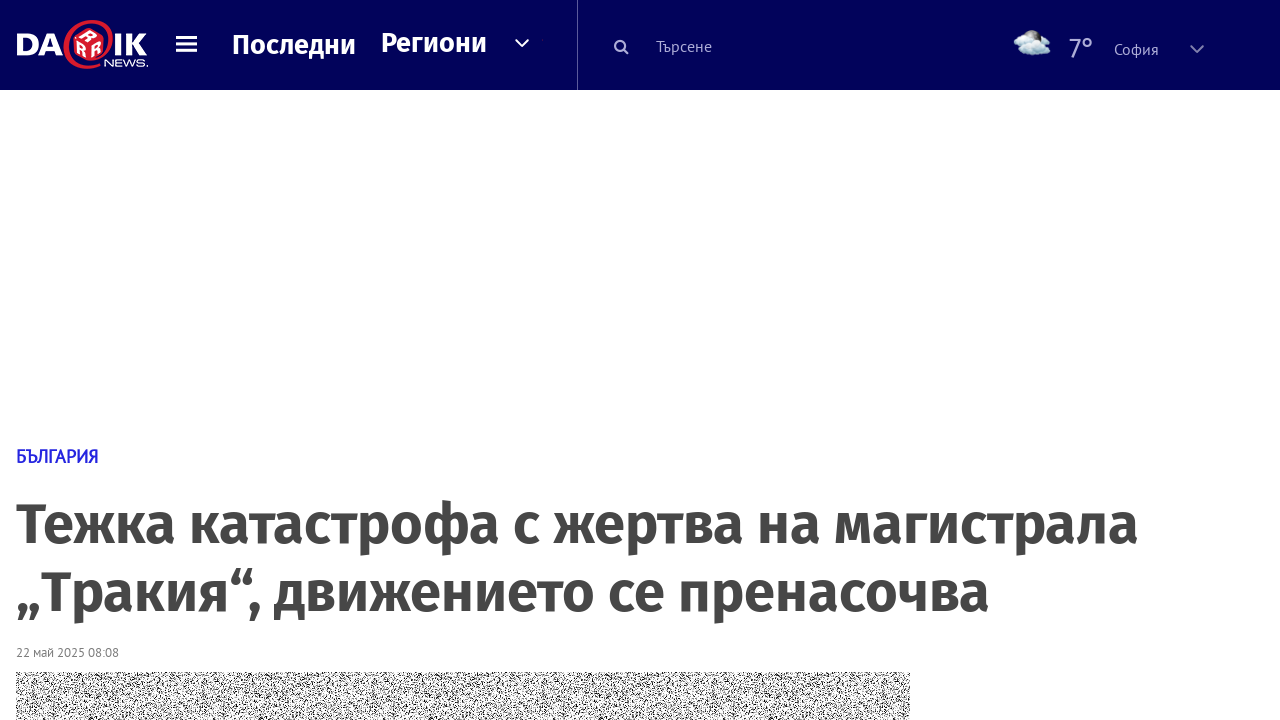

Retrieved page title: Тежка катастрофа с жертва на магистрала „Тракия“, движението се пренасочва|DarikNews.bg
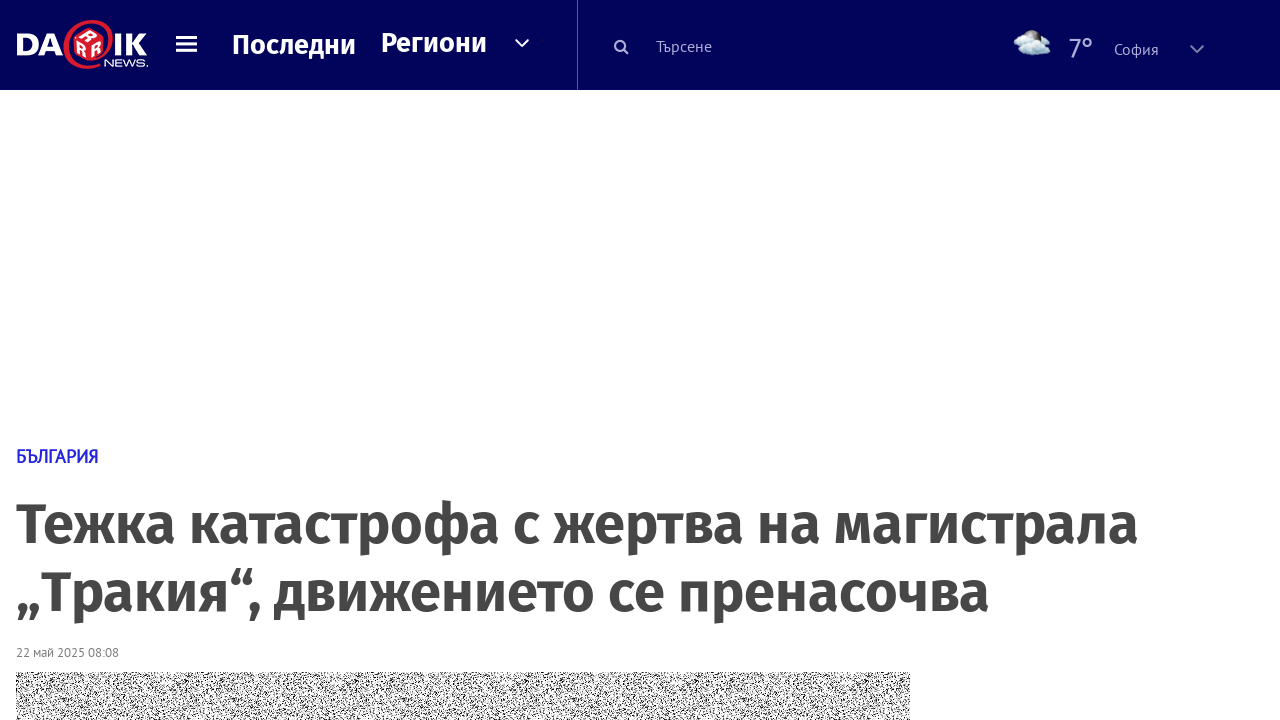

Retrieved current URL: https://dariknews.bg/novini/bylgariia/tezhka-katastrofa-s-zhertva-na-magistrala-trakiia-dvizhenieto-se-prenasochva-2419593
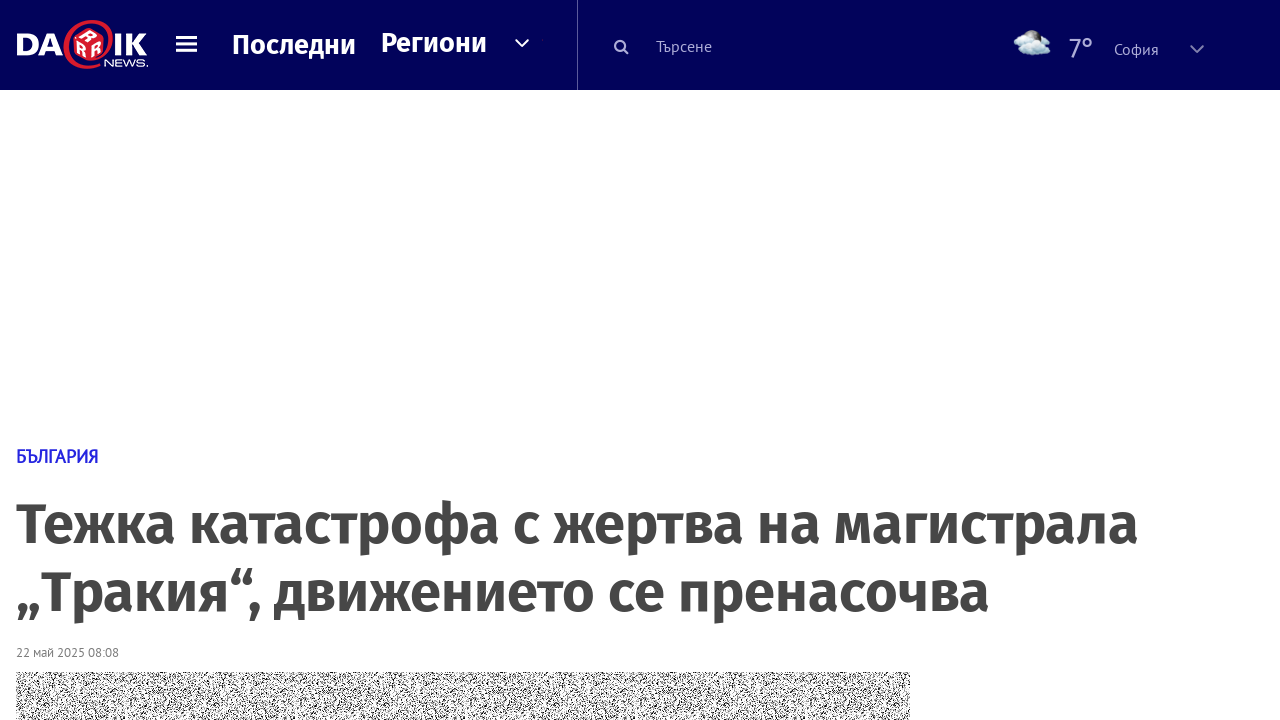

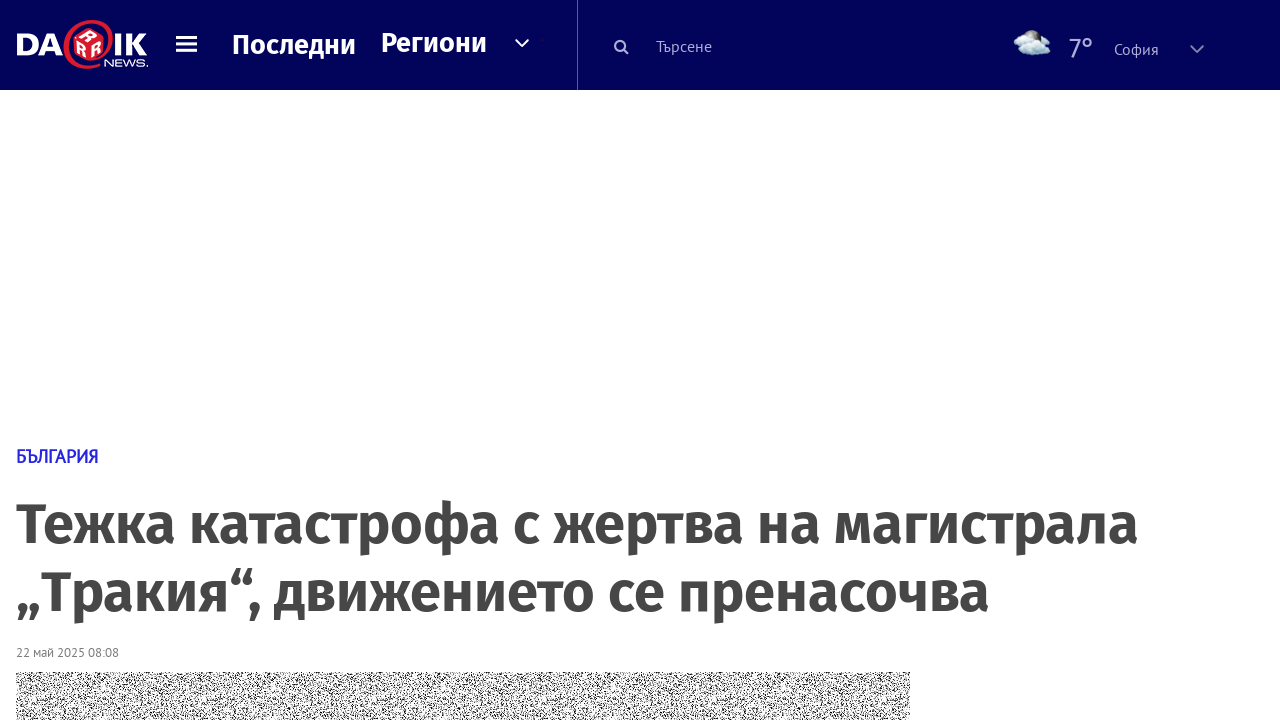